Tests the Polymer TodoMVC implementation by adding two todo items, then editing the second item by double-clicking, clearing its text, and entering new text.

Starting URL: https://todomvc.com/

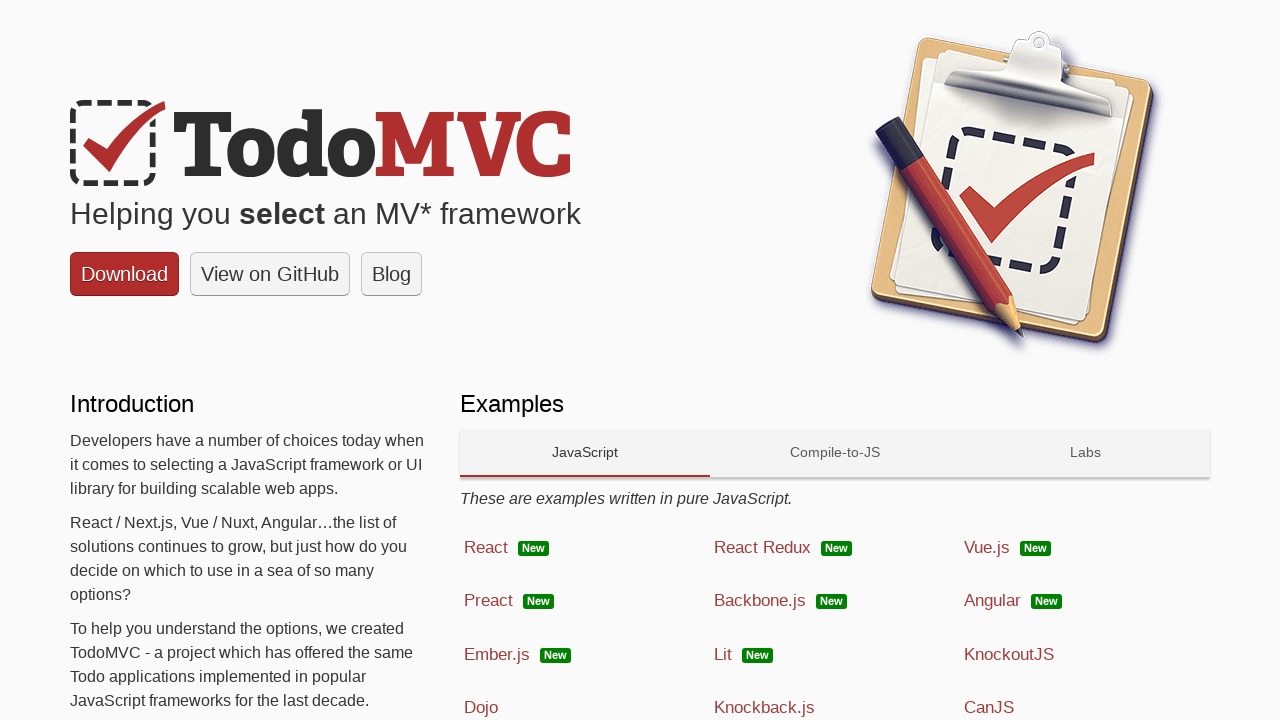

Clicked on JavaScript tab at (250, 465) on text=JavaScript
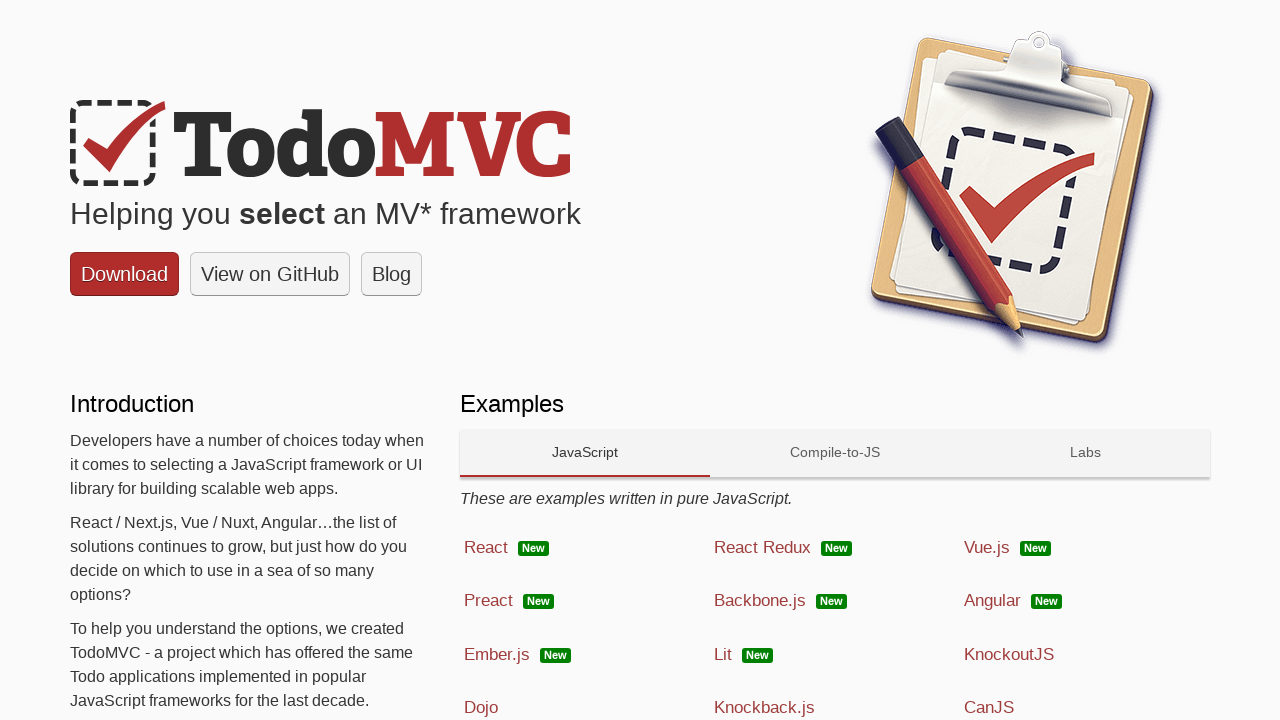

Clicked on Polymer link at (495, 360) on text=Polymer
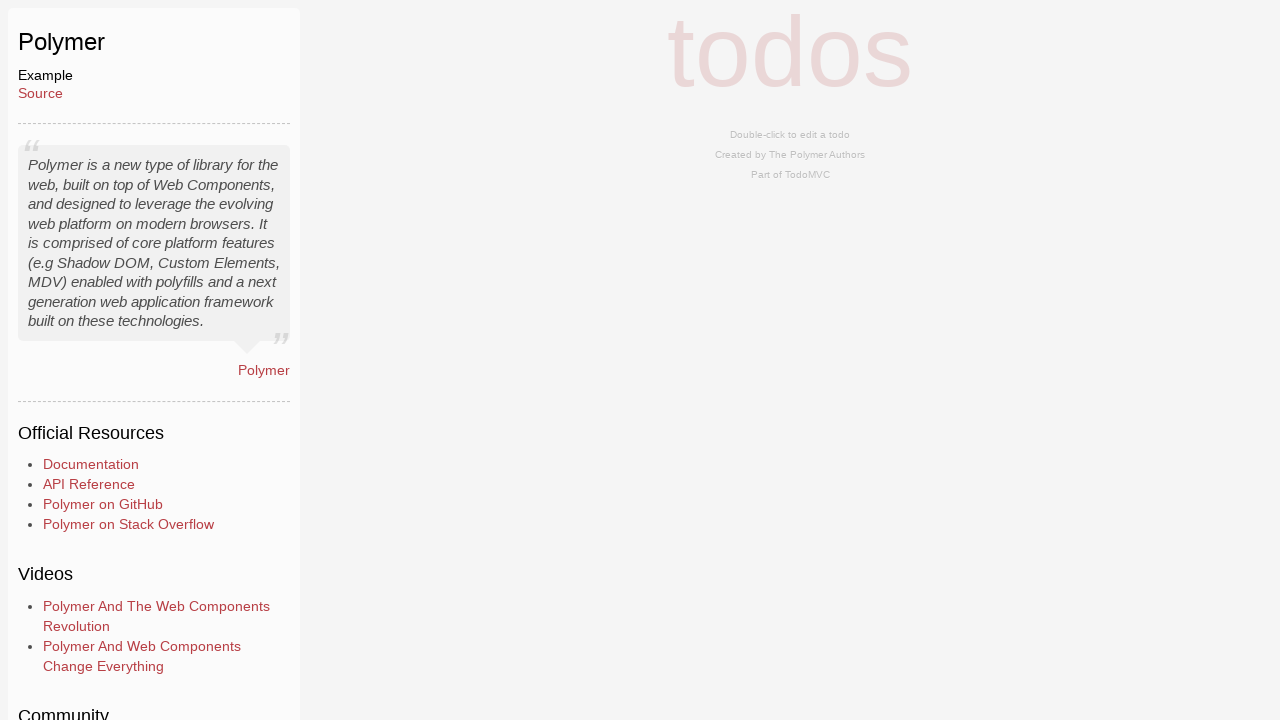

Polymer TodoMVC app loaded
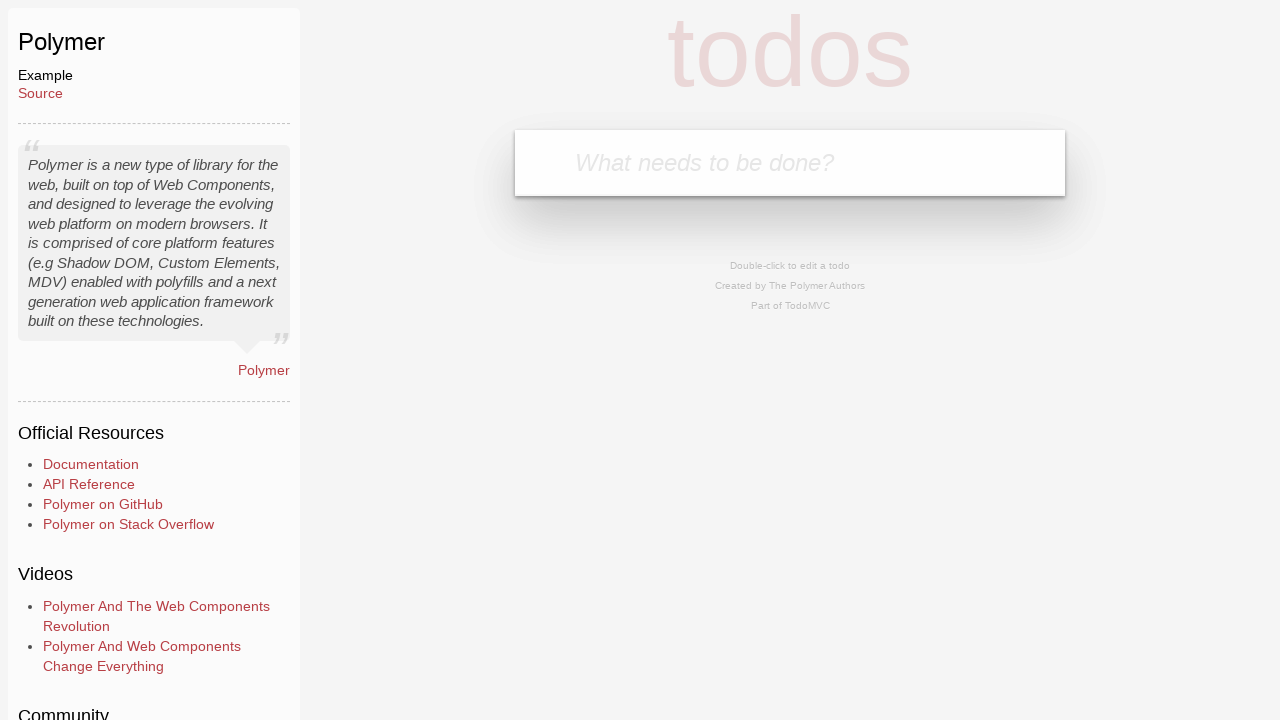

Filled first todo item text field with 'My first to do item' on .new-todo
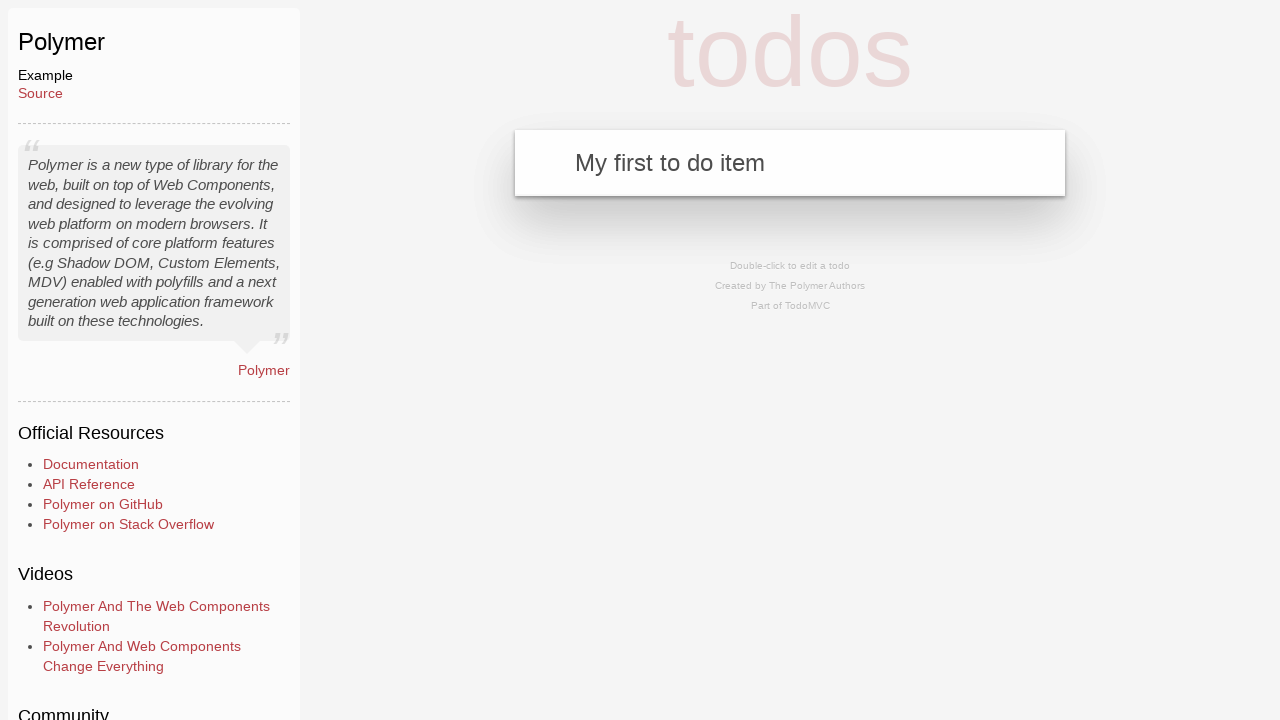

Pressed Enter to add first todo item on .new-todo
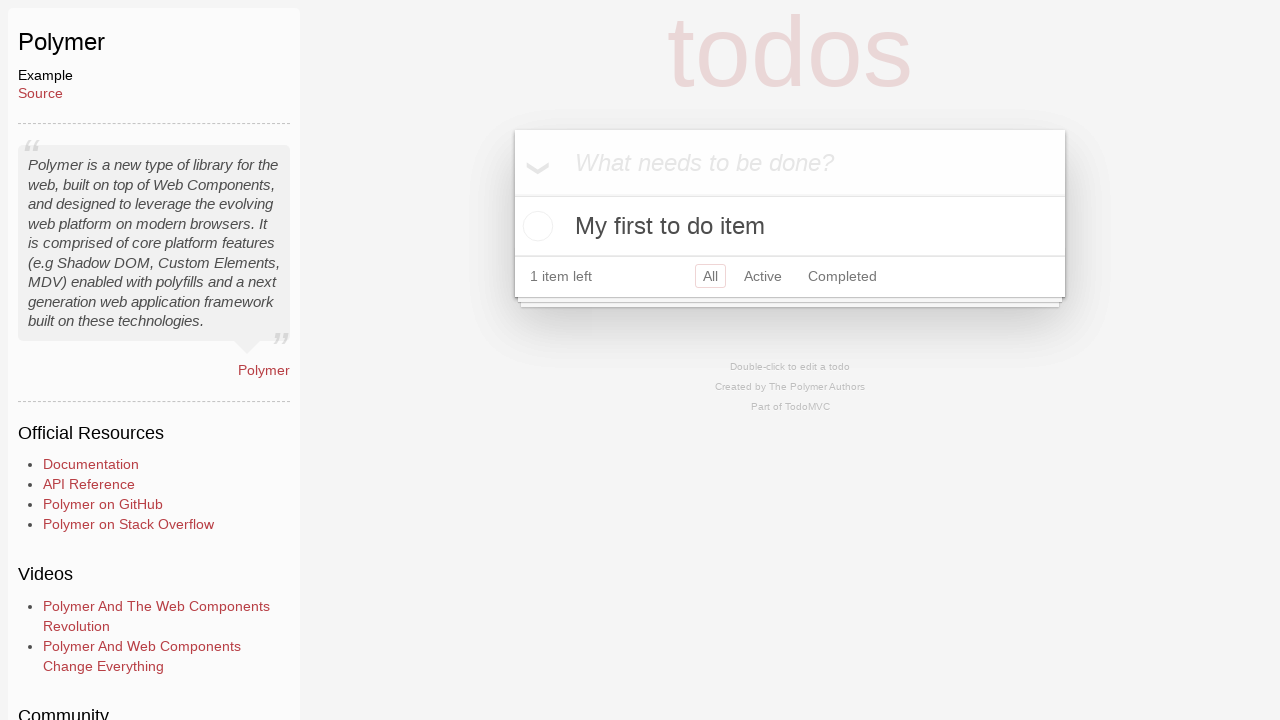

Filled second todo item text field with 'My second to do item' on .new-todo
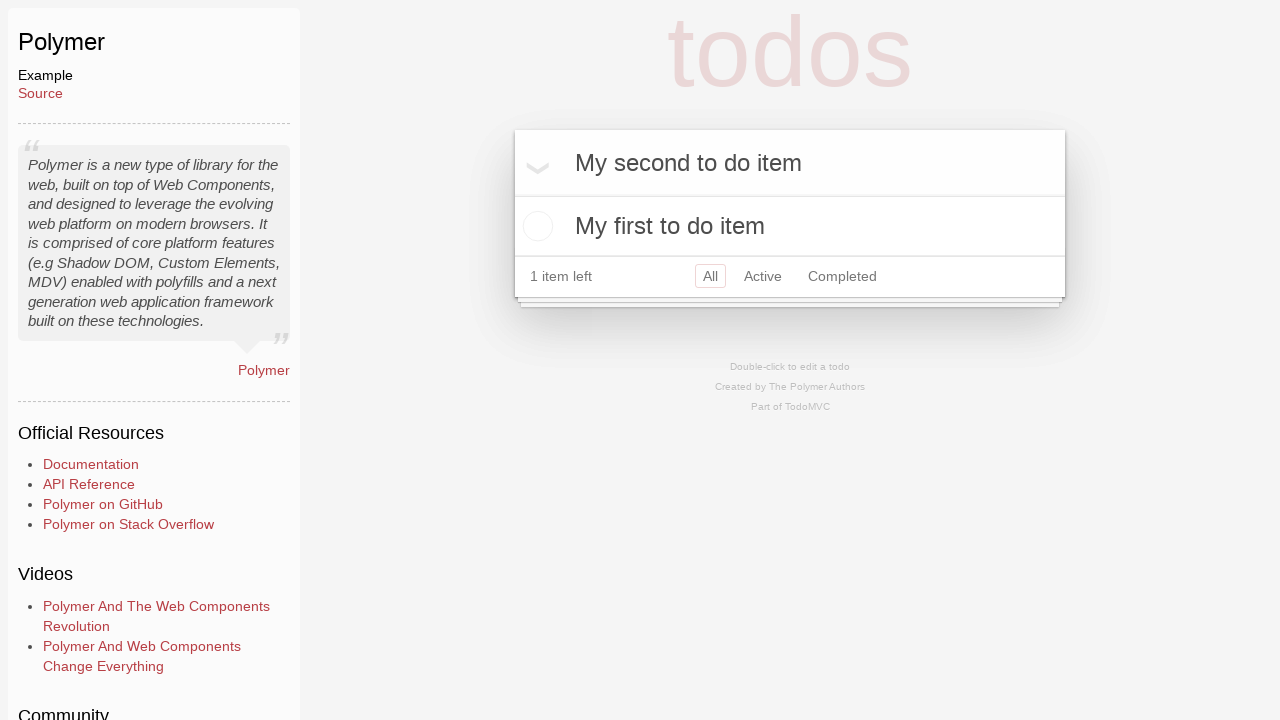

Pressed Enter to add second todo item on .new-todo
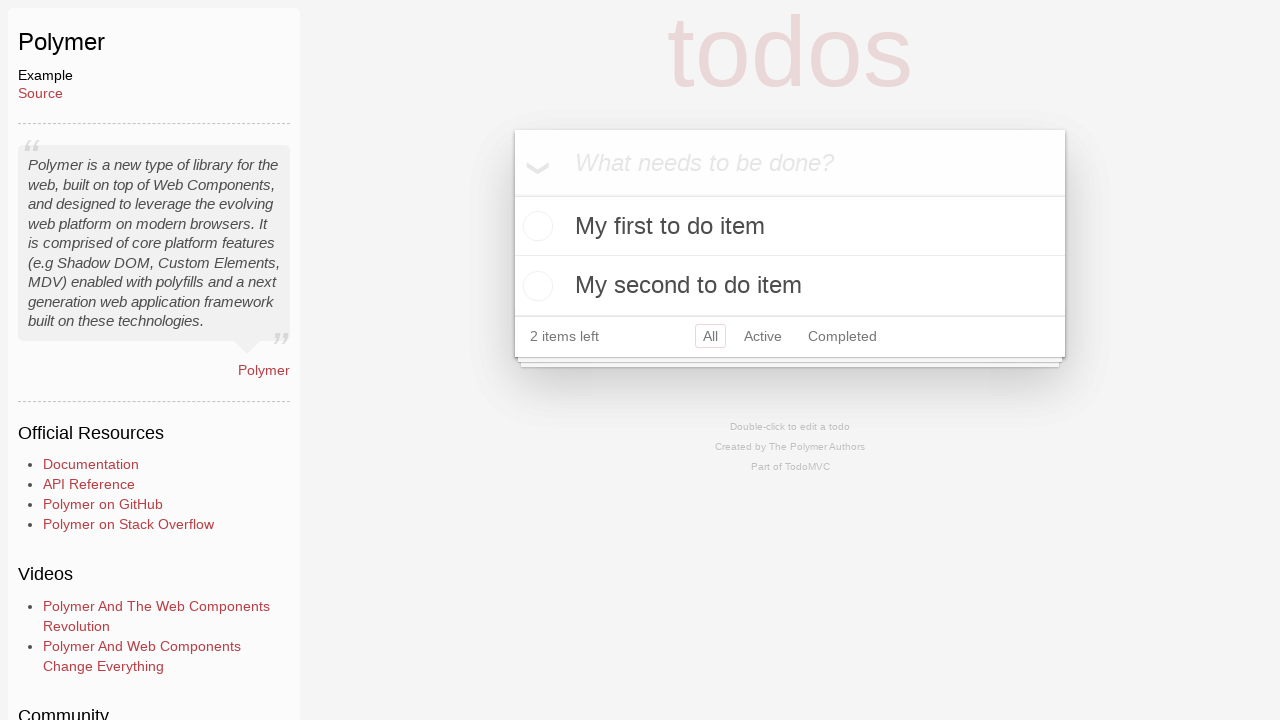

Verified first todo item is displayed
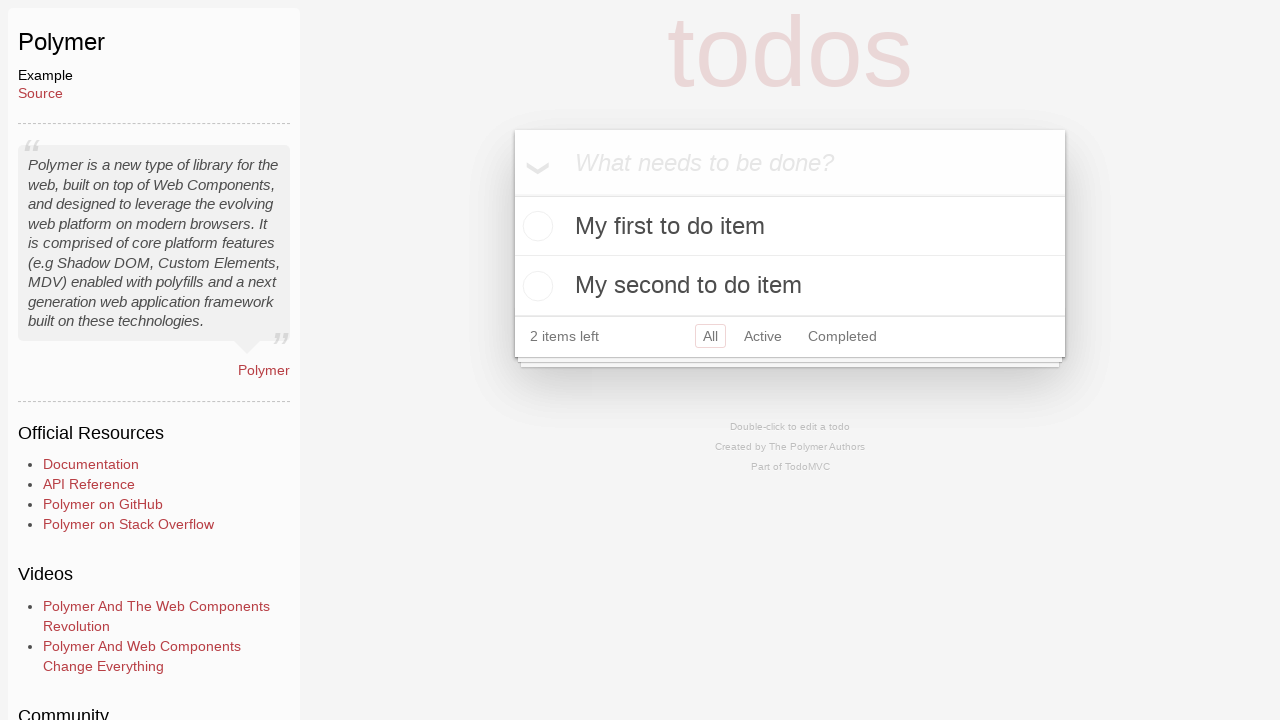

Verified second todo item is displayed
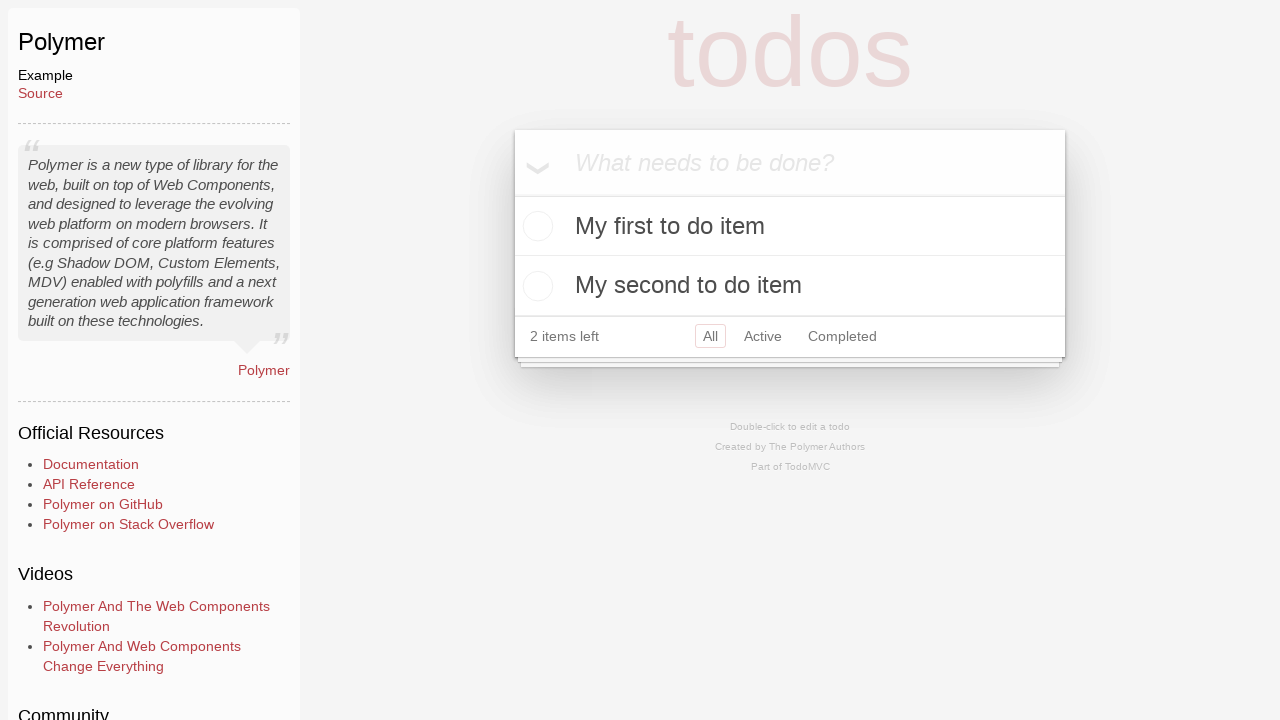

Double-clicked on second todo item to enter edit mode at (790, 286) on text=My second to do item
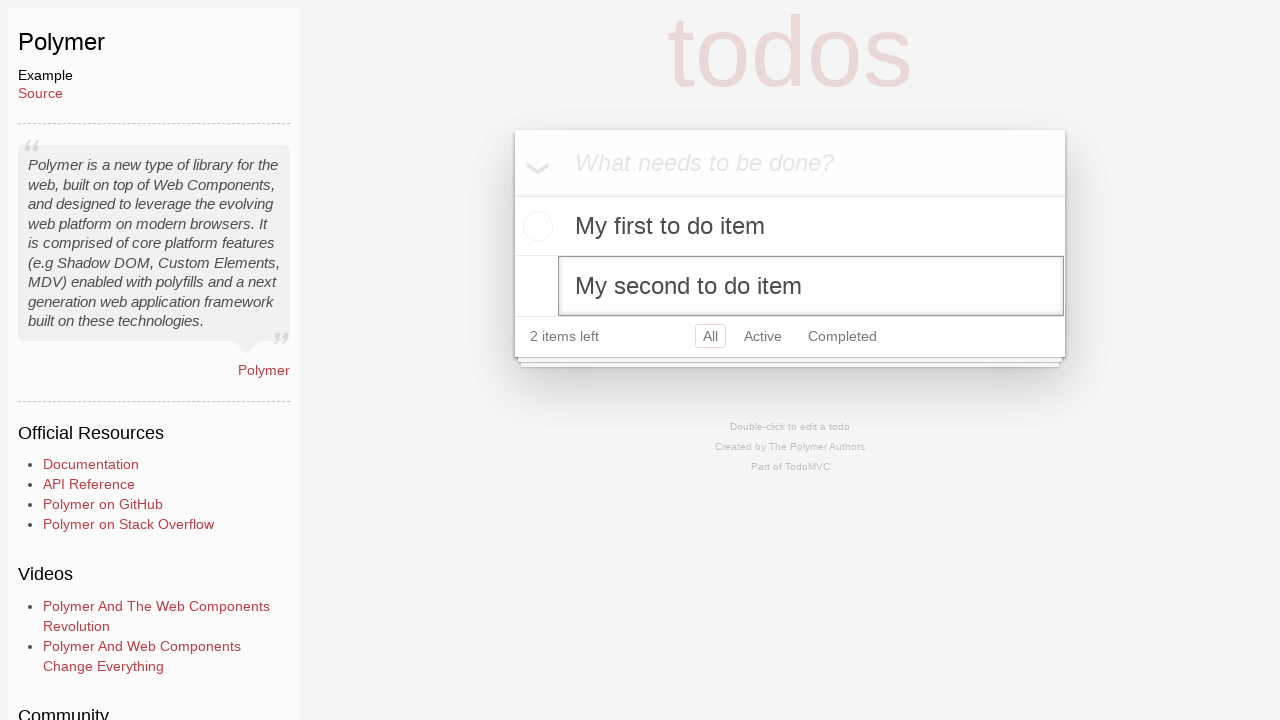

Cleared the text in the edit field on .todo-list li.editing .edit
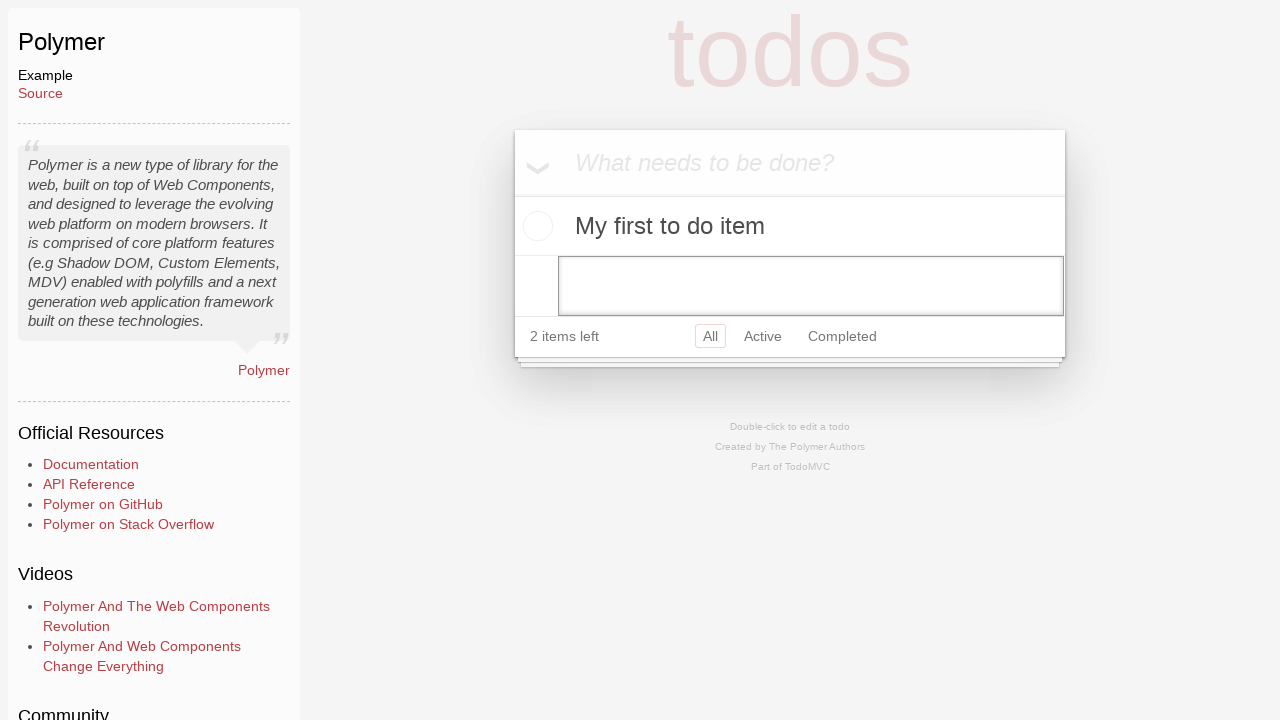

Entered new text 'I have changed second item' in the edit field on .todo-list li.editing .edit
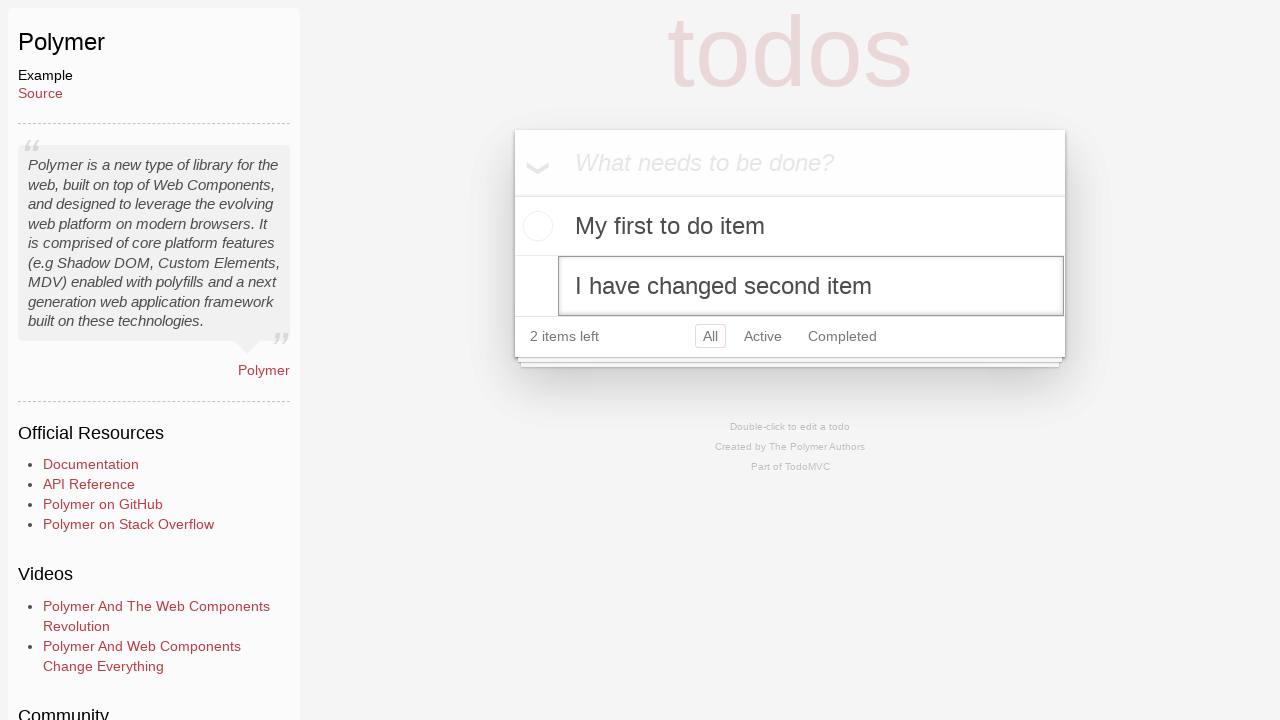

Pressed Enter to confirm the edited second todo item on .todo-list li.editing .edit
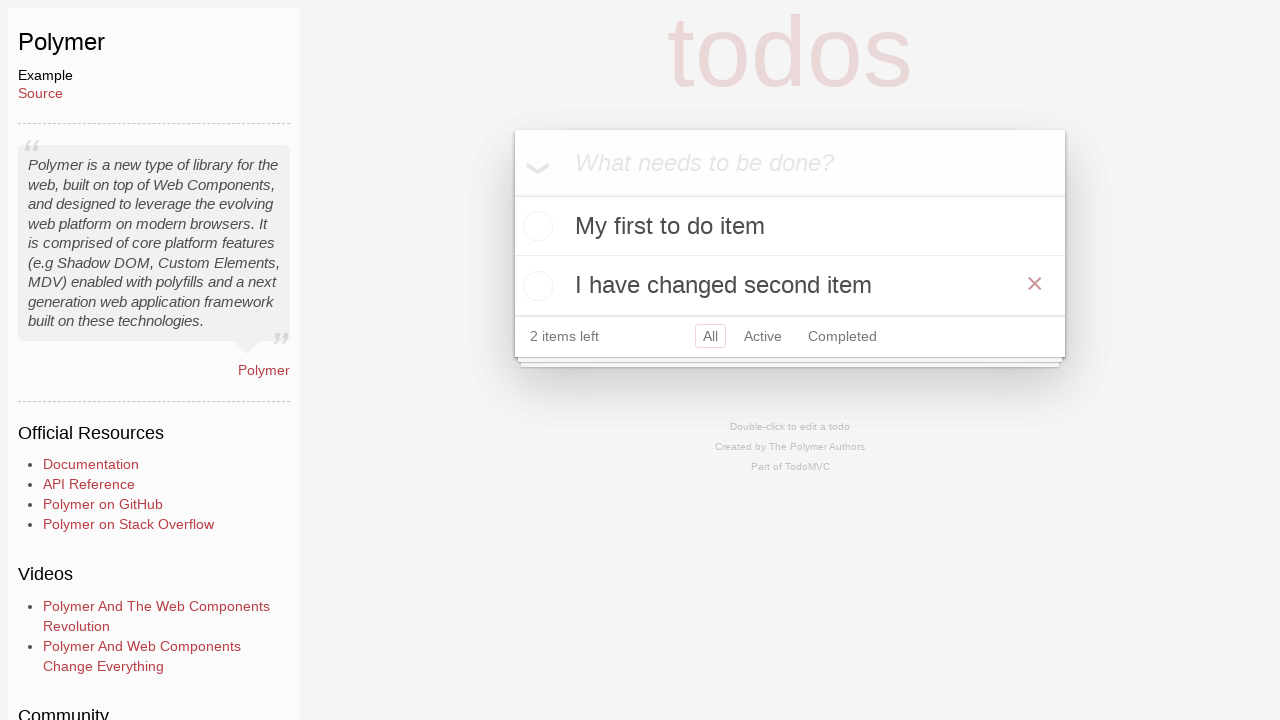

Verified the updated second todo item is displayed
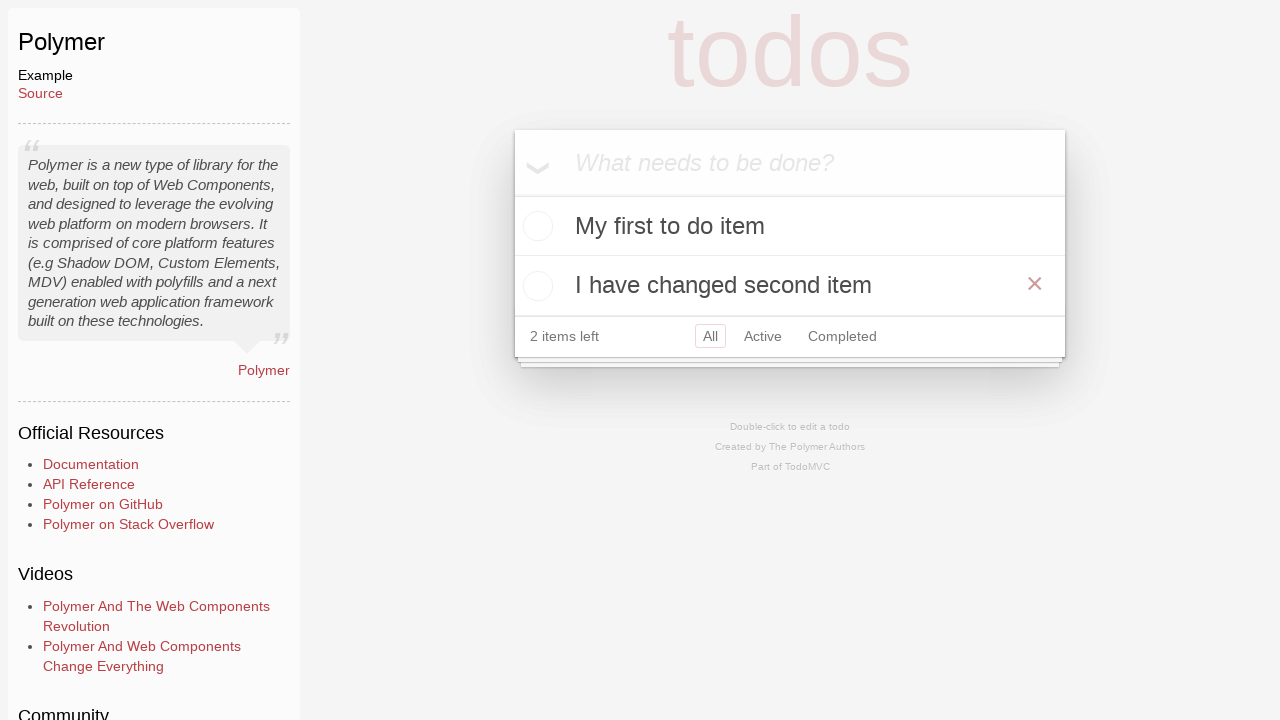

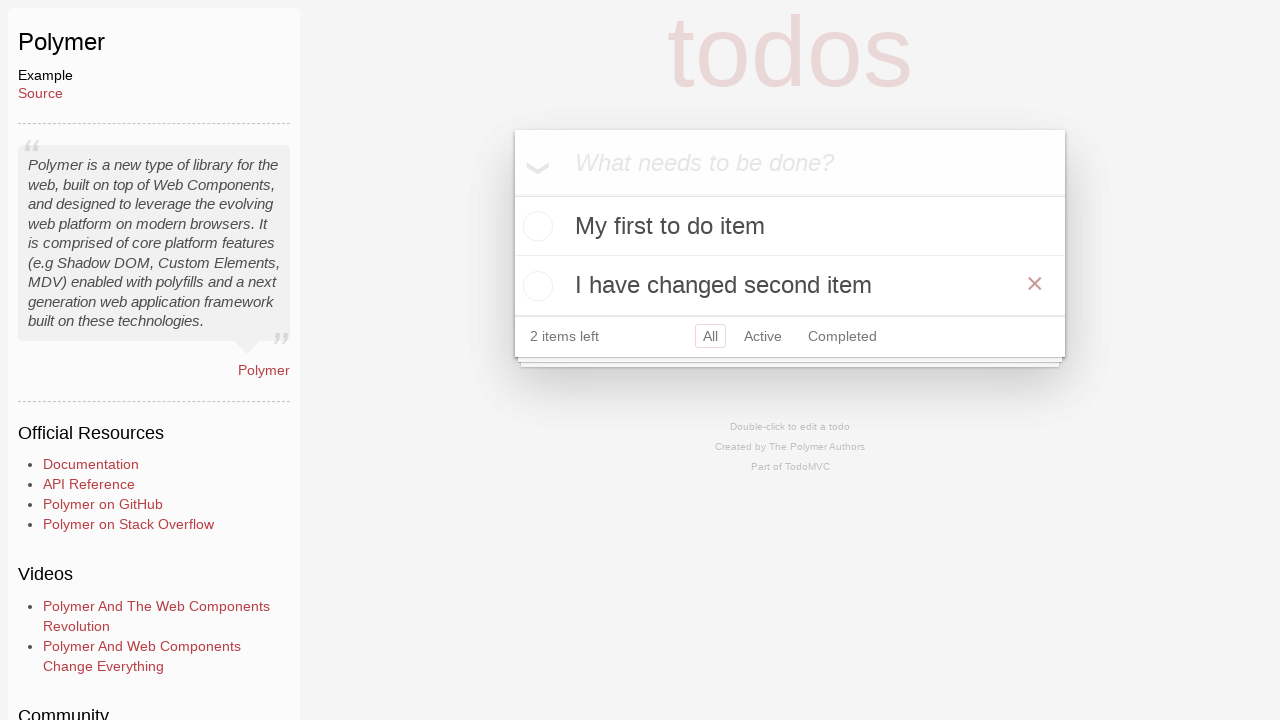